Tests pagination functionality on a book catalog website by navigating through multiple pages using the "next" button and verifying book products are displayed on each page.

Starting URL: https://books.toscrape.com

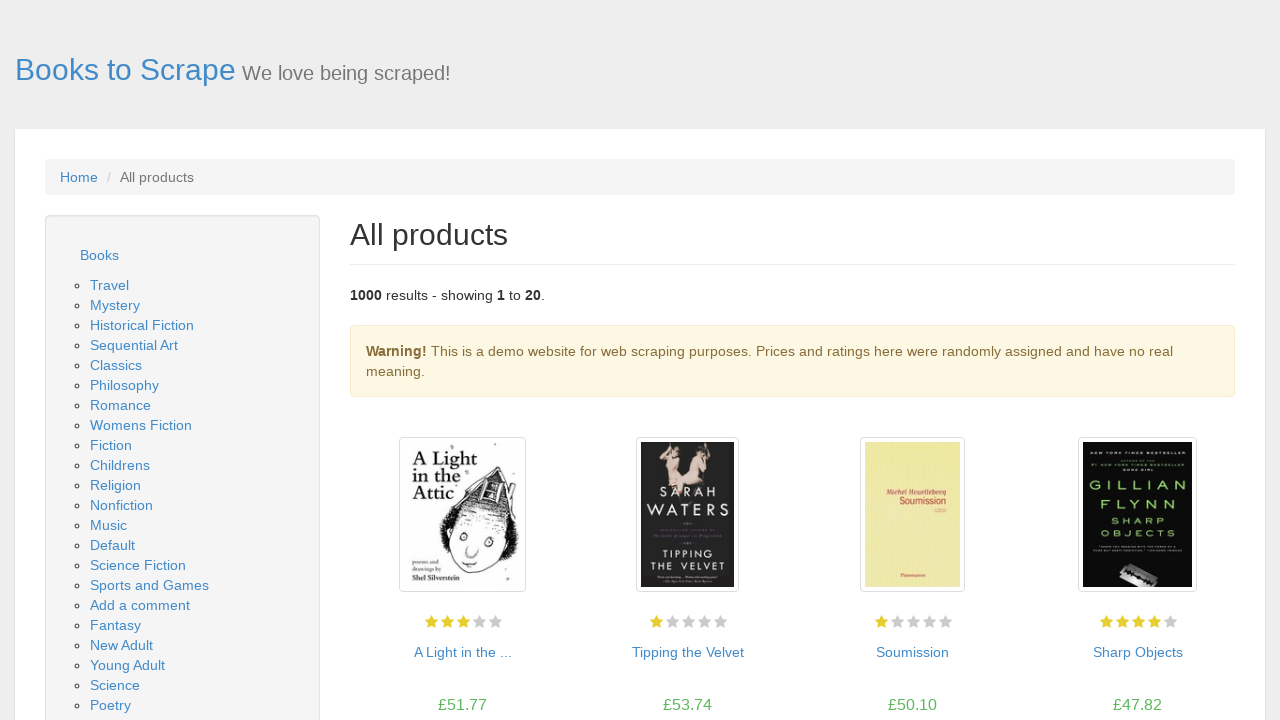

Waited for book products to load on first page
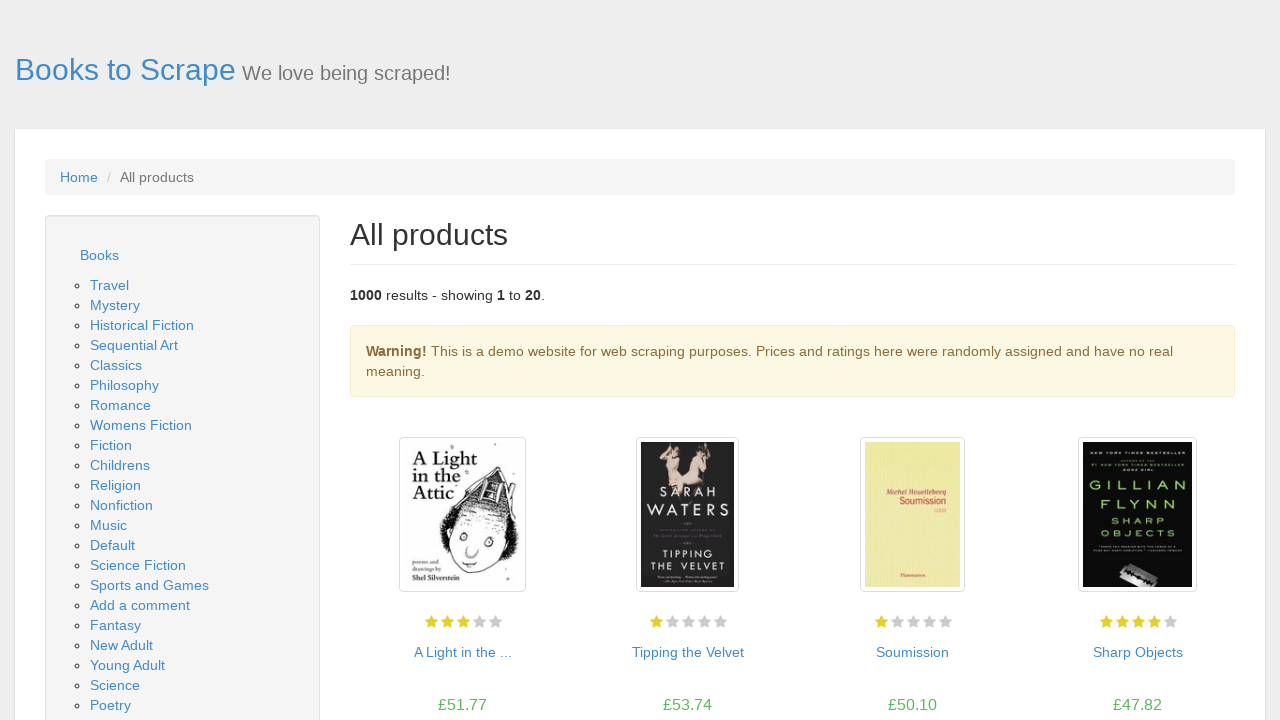

Verified that book products are displayed on the page
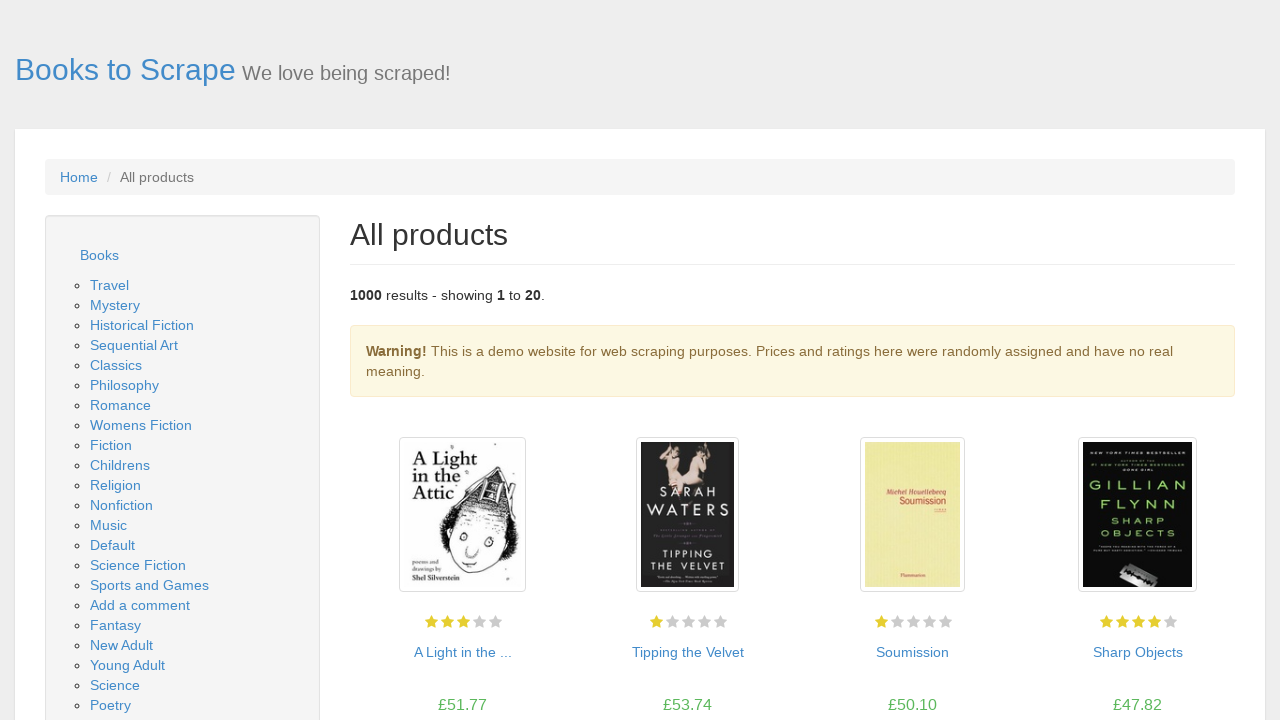

Clicked the 'next' button to navigate to the next page at (1206, 654) on a:text('next')
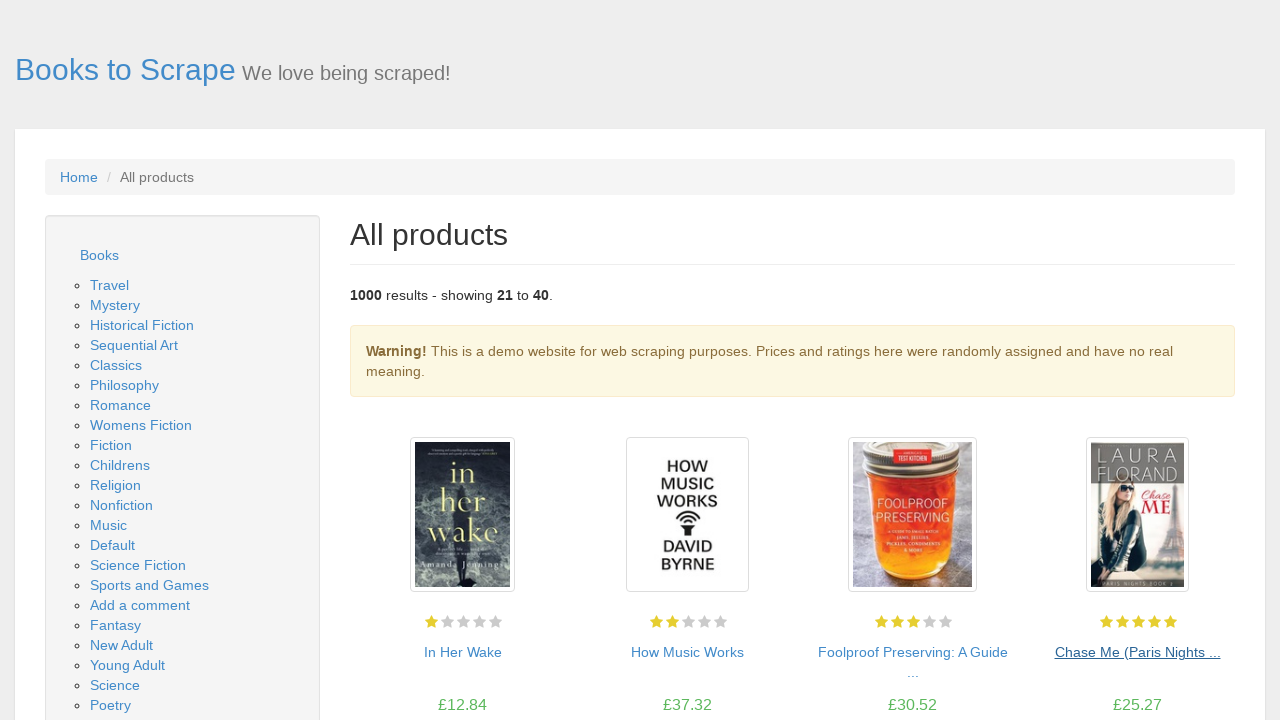

Waited for book products to load on the second page
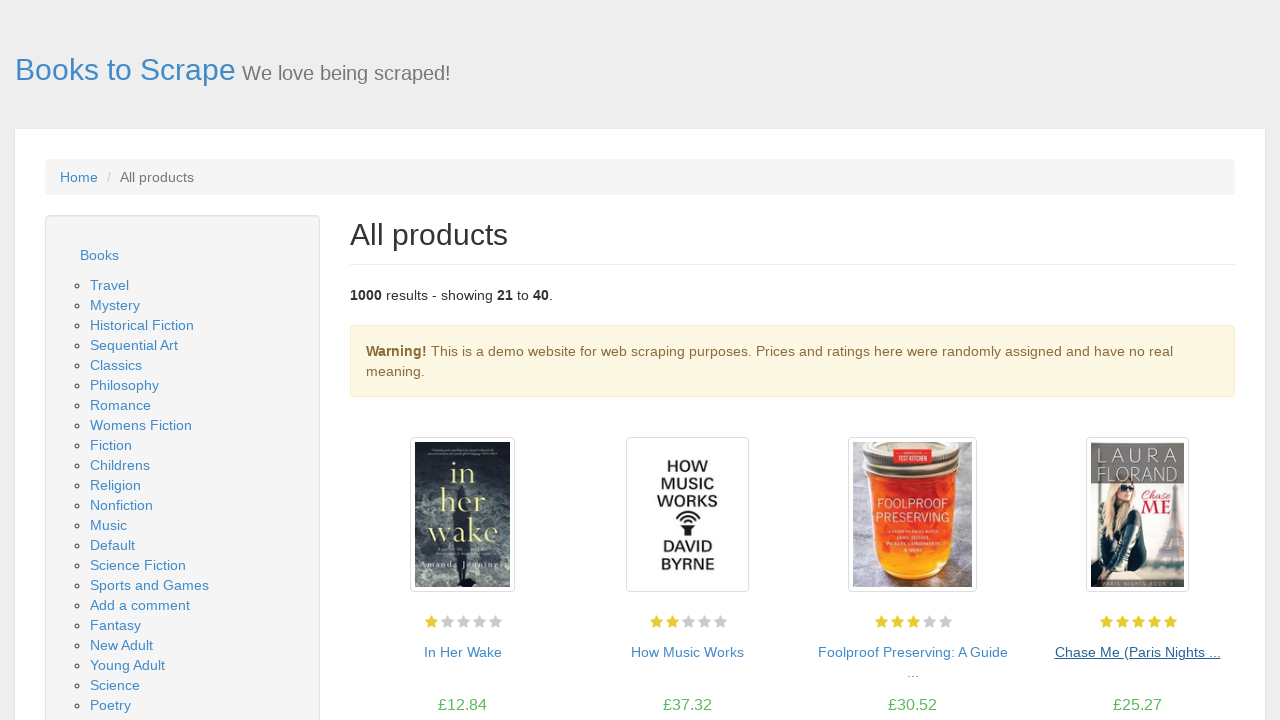

Clicked the 'next' button to navigate to the third page at (1206, 654) on a:text('next')
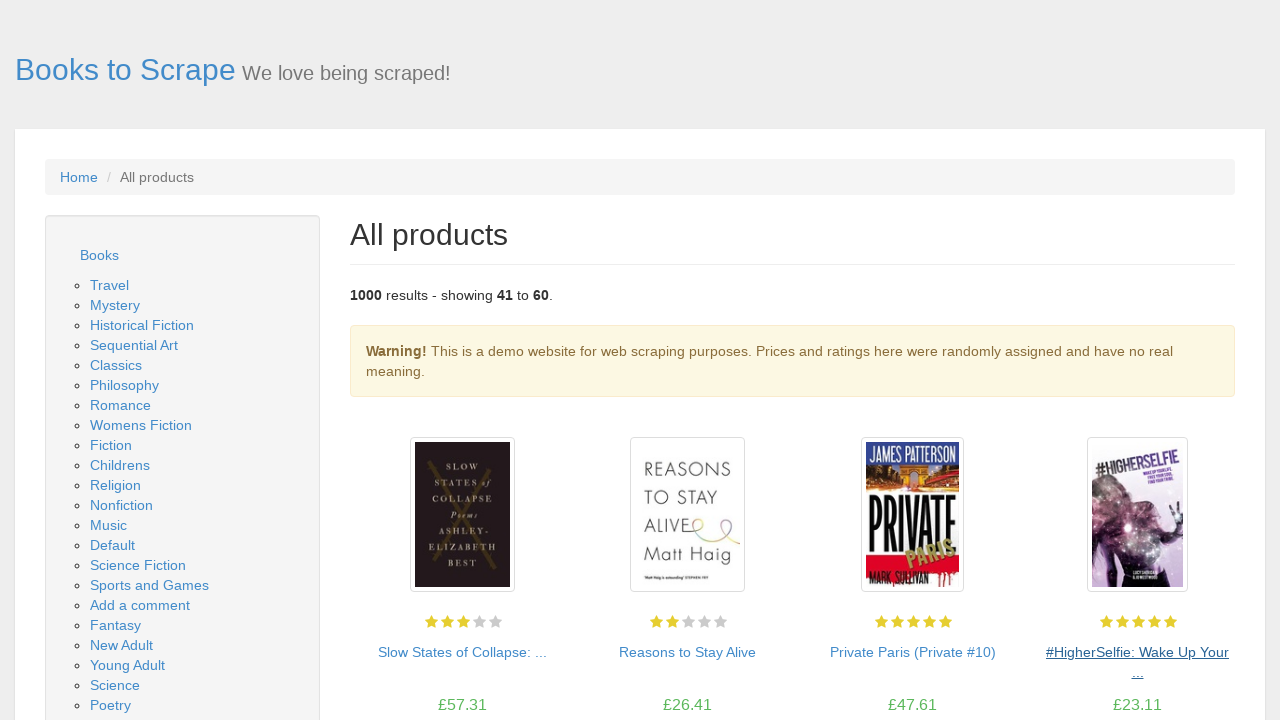

Waited for book products to load on the third page
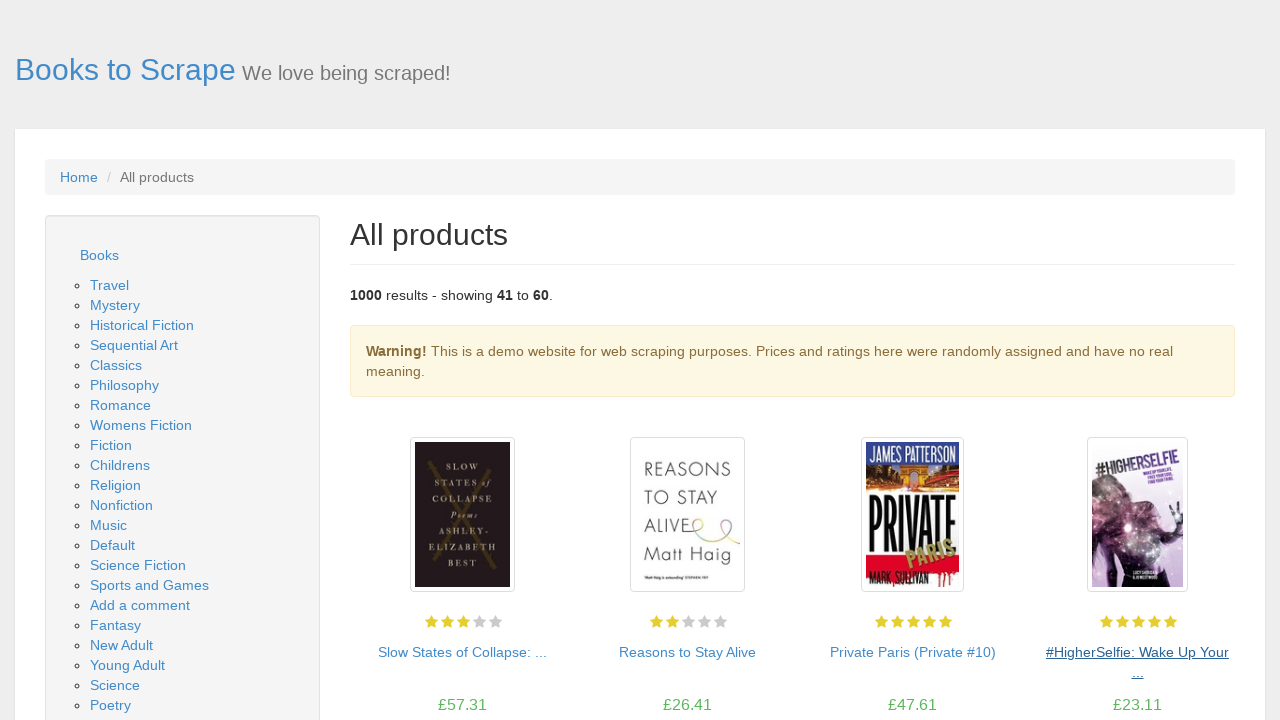

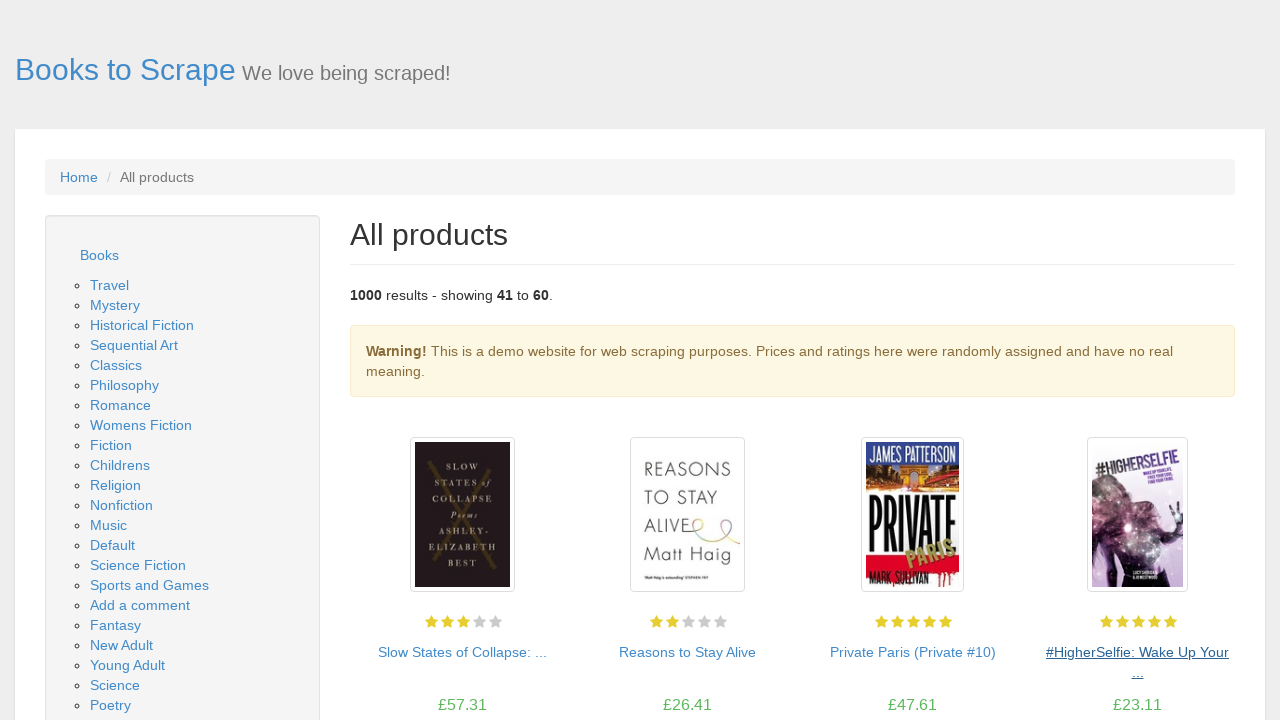